Tests that clicking register without entering any data shows an error message indicating valid data is required

Starting URL: https://anatoly-karpovich.github.io/demo-login-form/

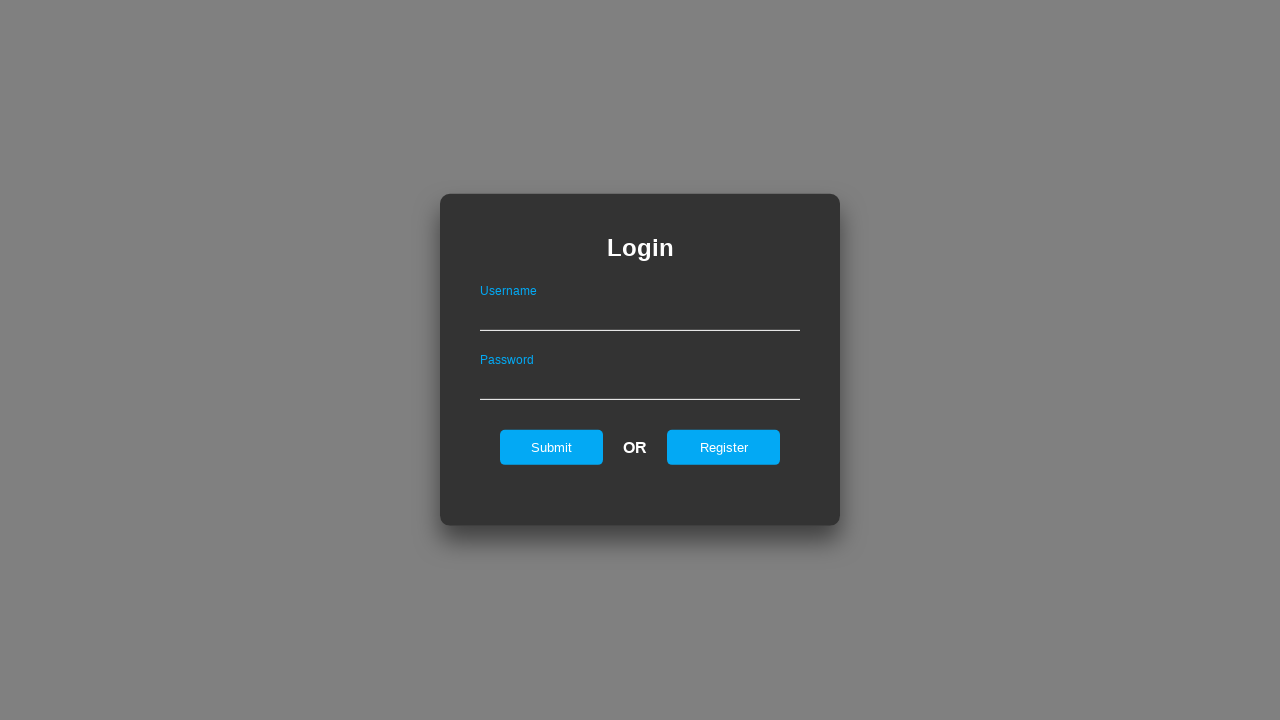

Login form became visible
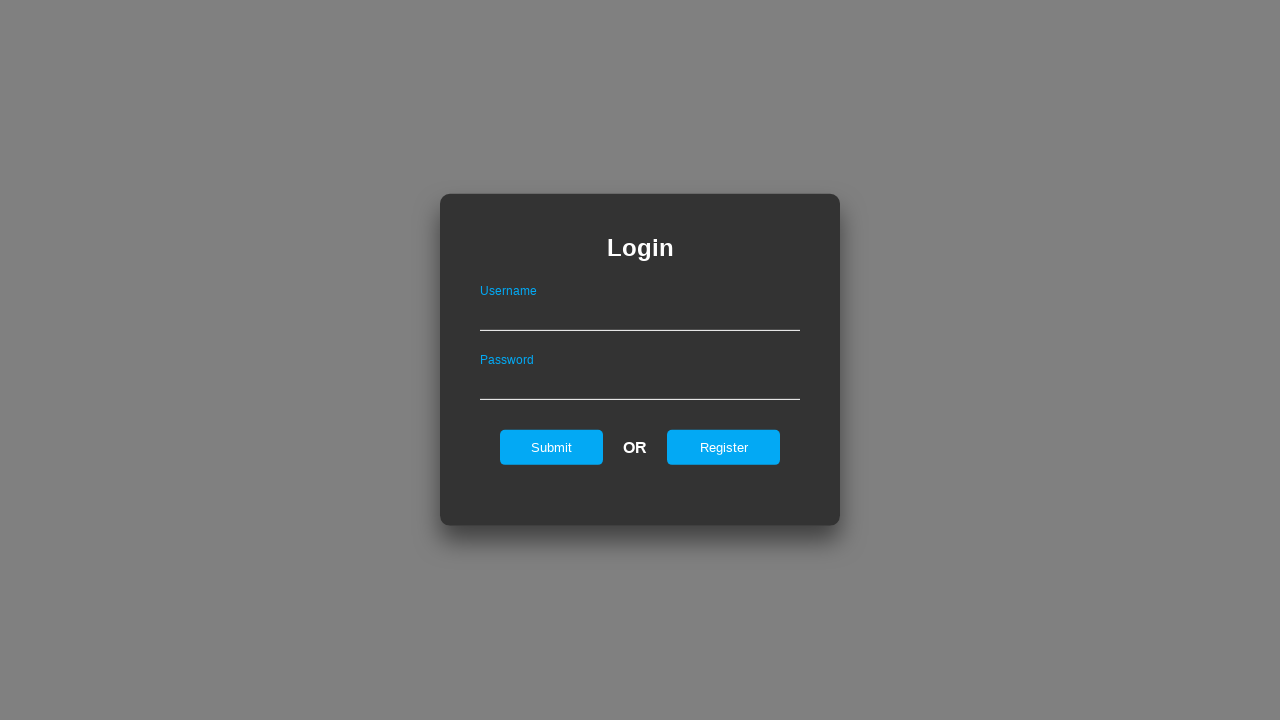

Clicked register button to navigate to registration form at (724, 447) on #registerOnLogin
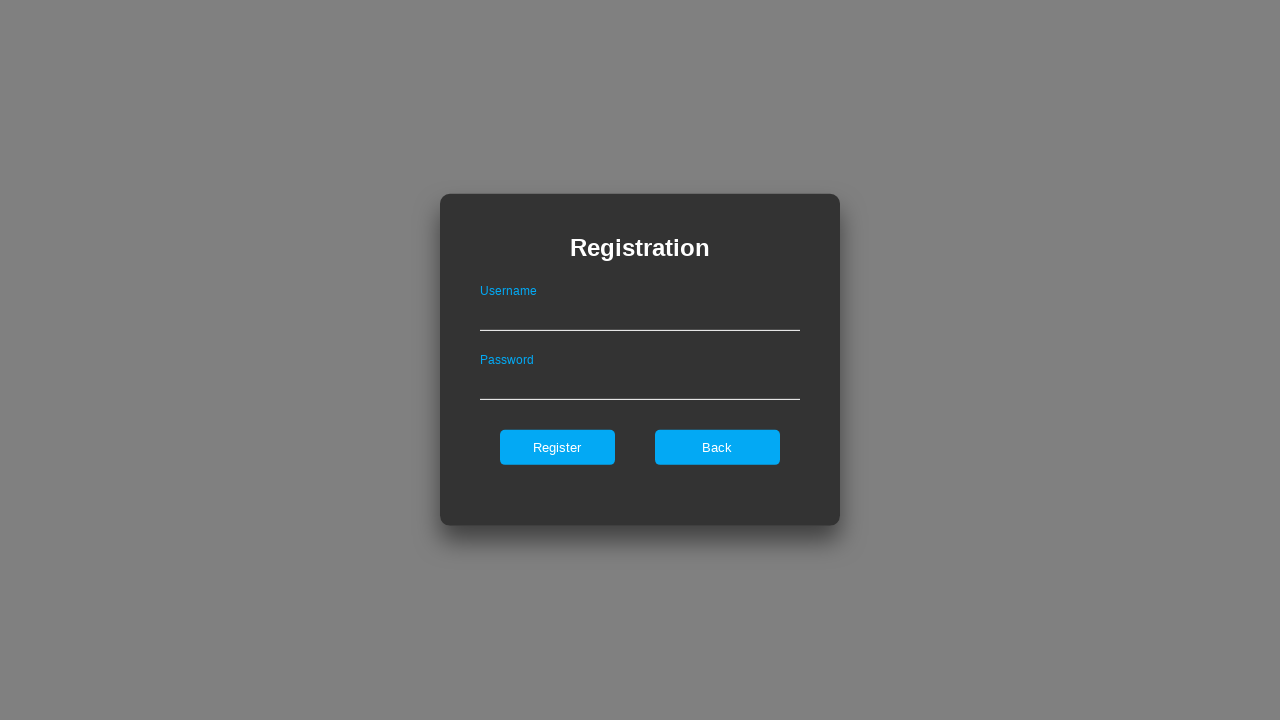

Clicked register button without entering username and password at (557, 447) on #register
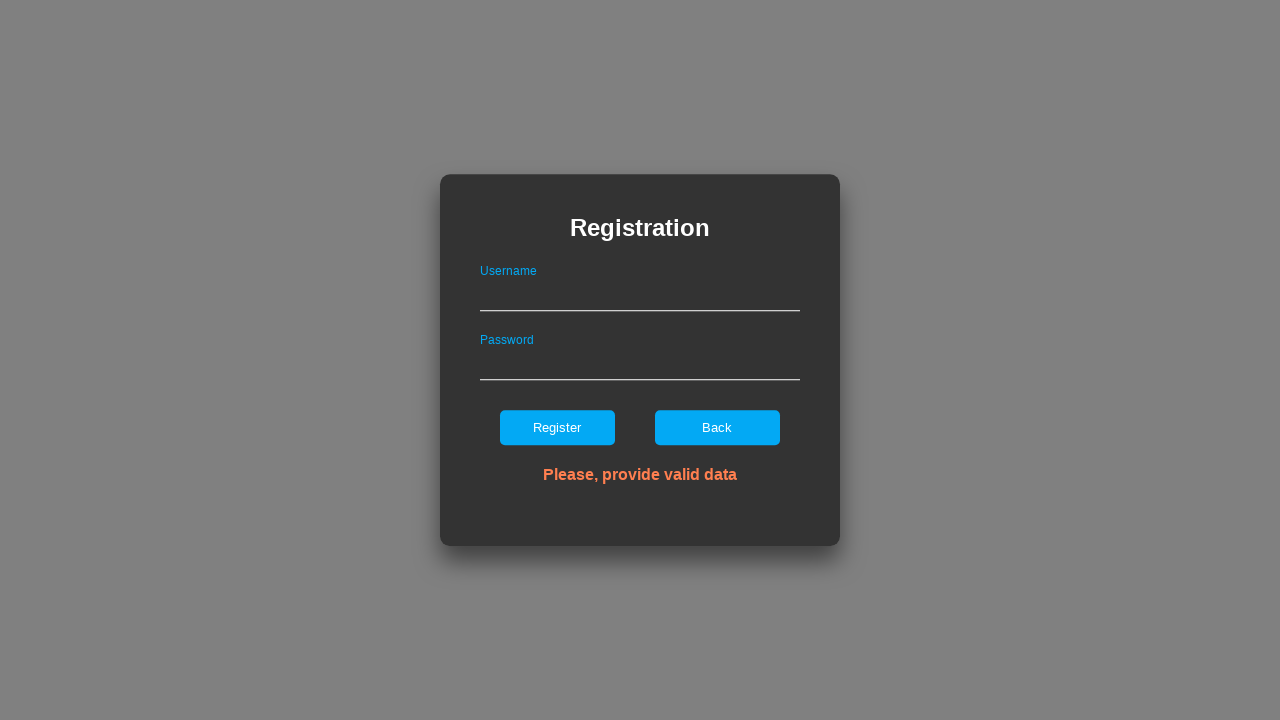

Error message appeared indicating valid data is required
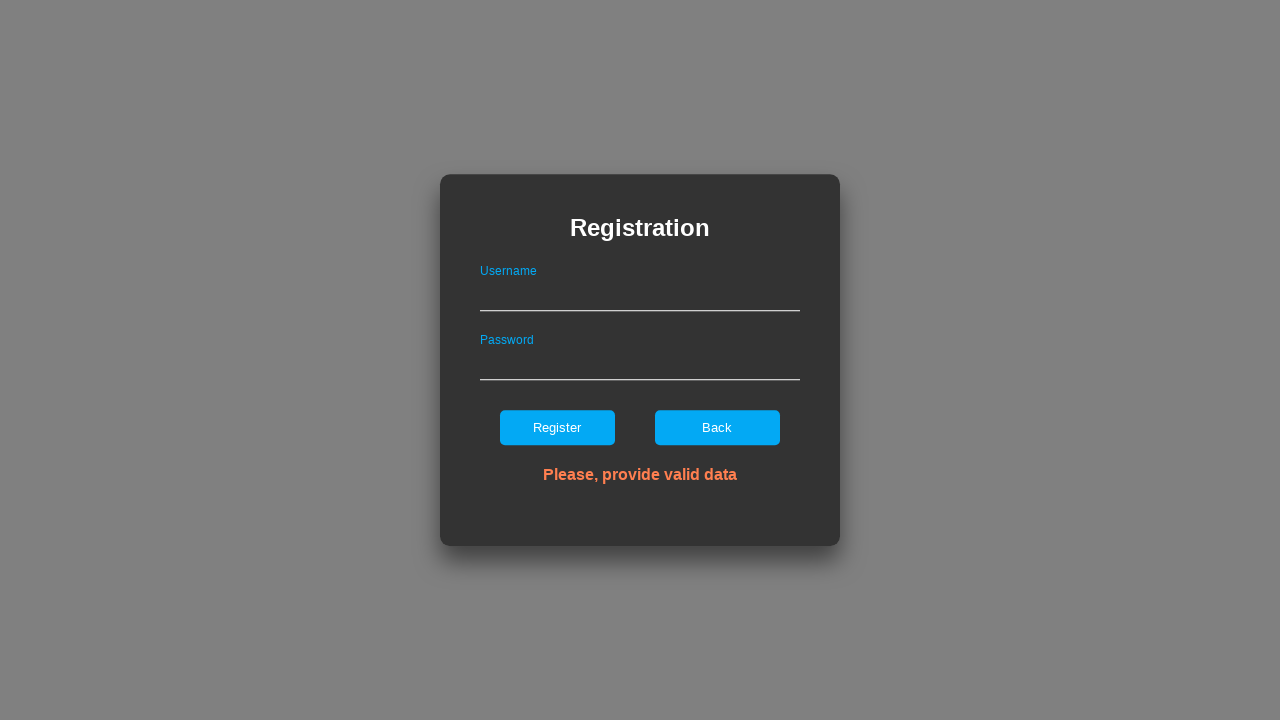

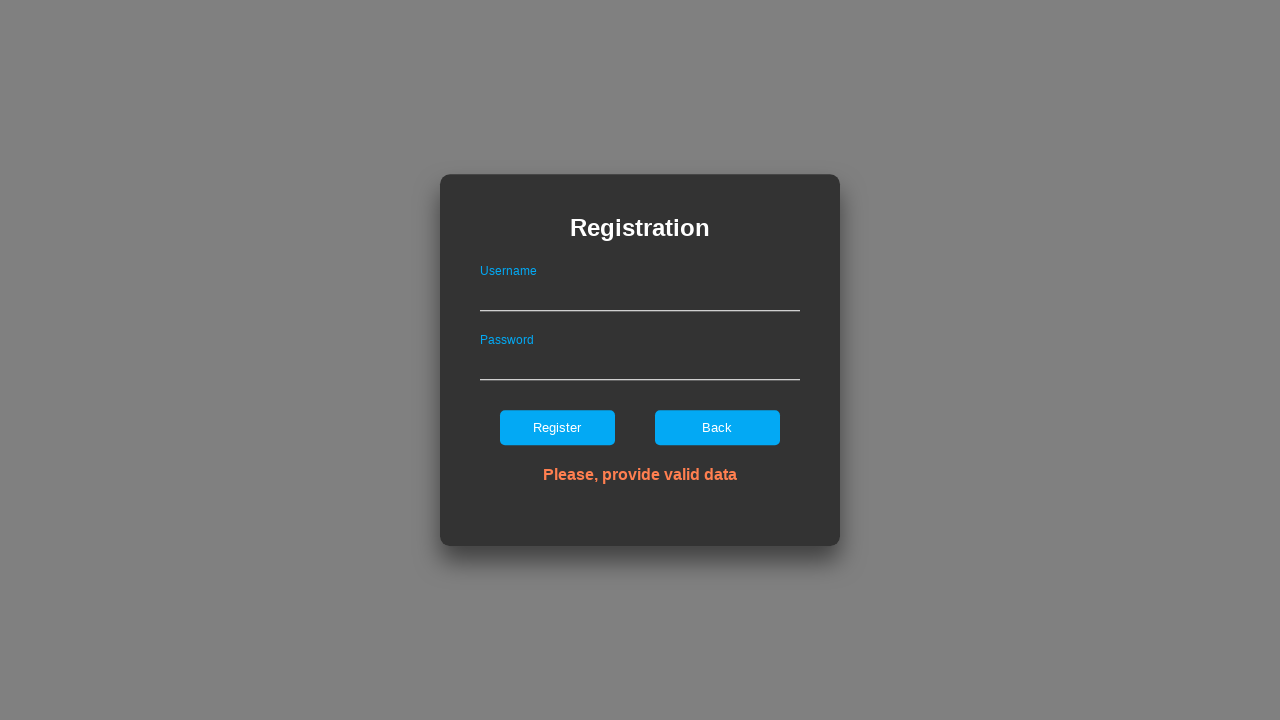